Tests the theme switching functionality on TON Web IDE by clicking the theme toggle button to switch between light and dark themes

Starting URL: https://ide.ton.org/

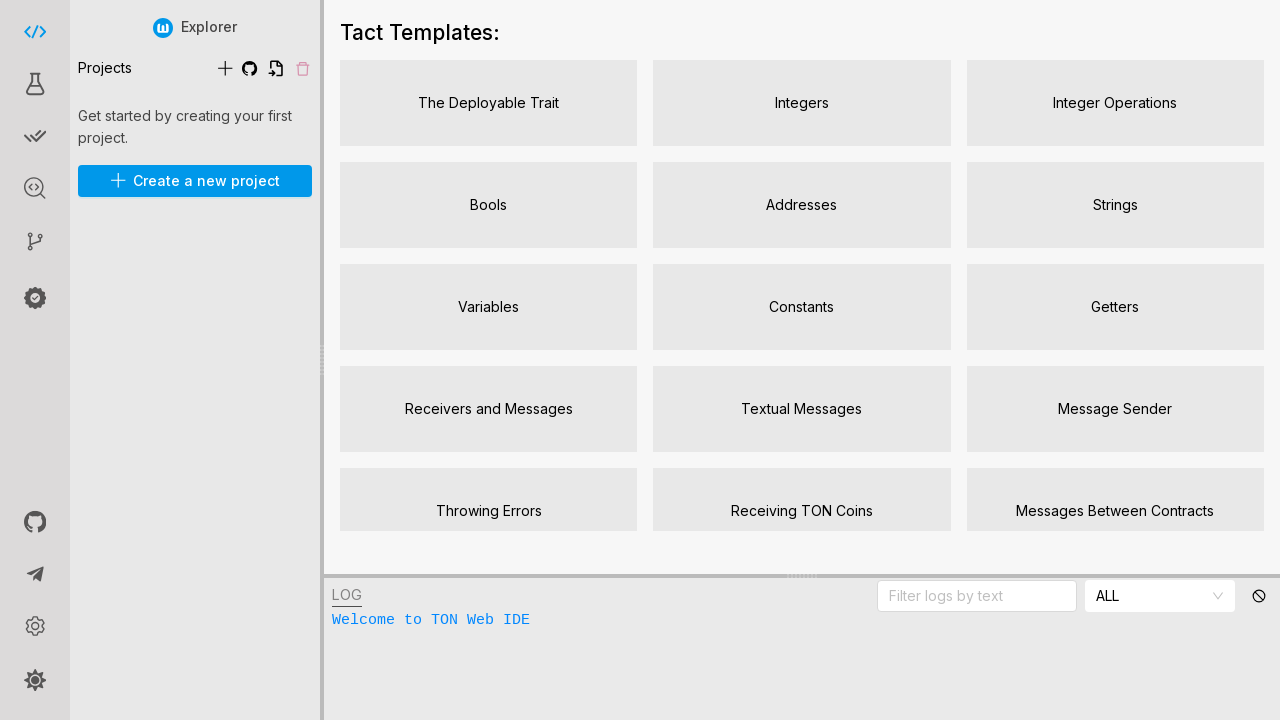

Waited for page to fully load (networkidle)
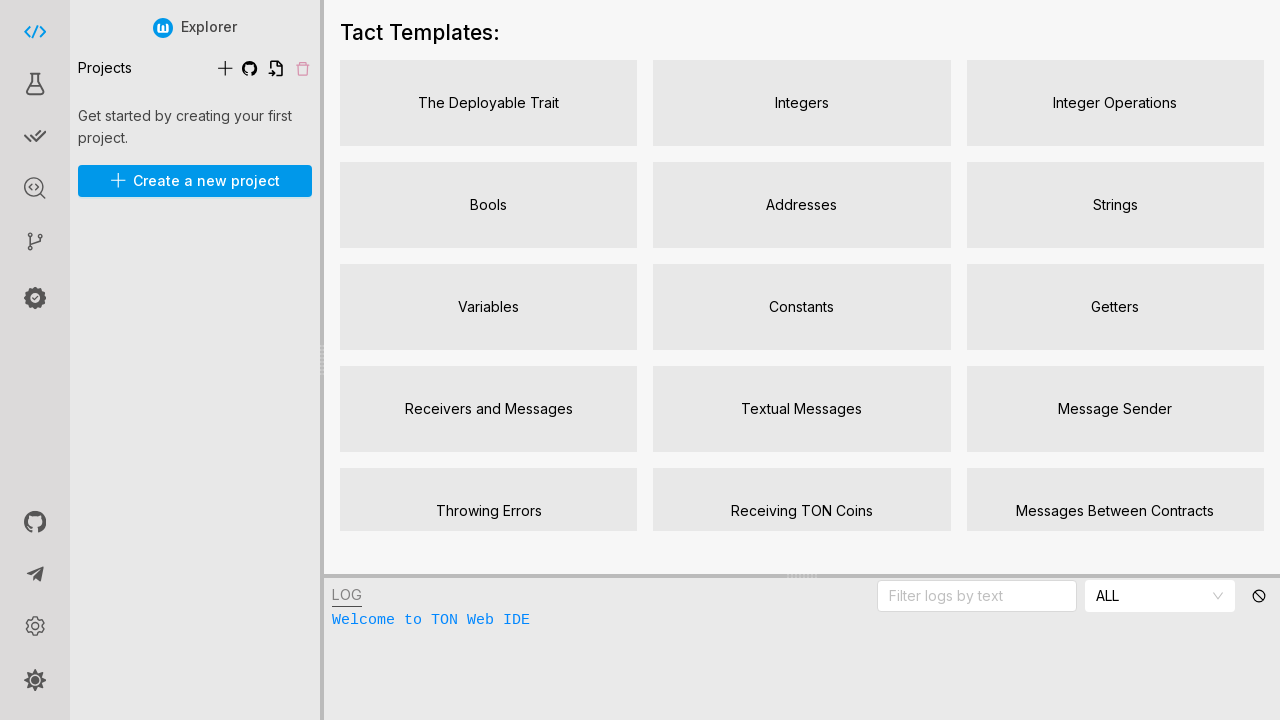

Located theme switch button element
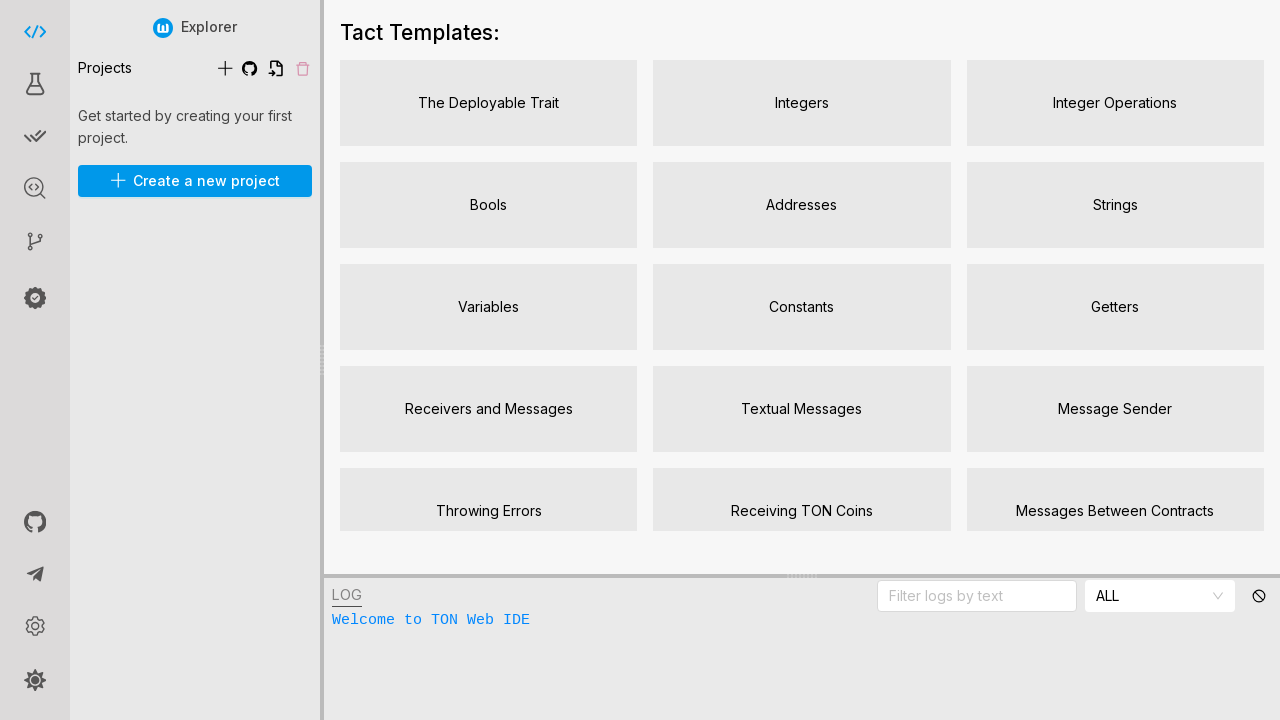

Theme switch button is now visible
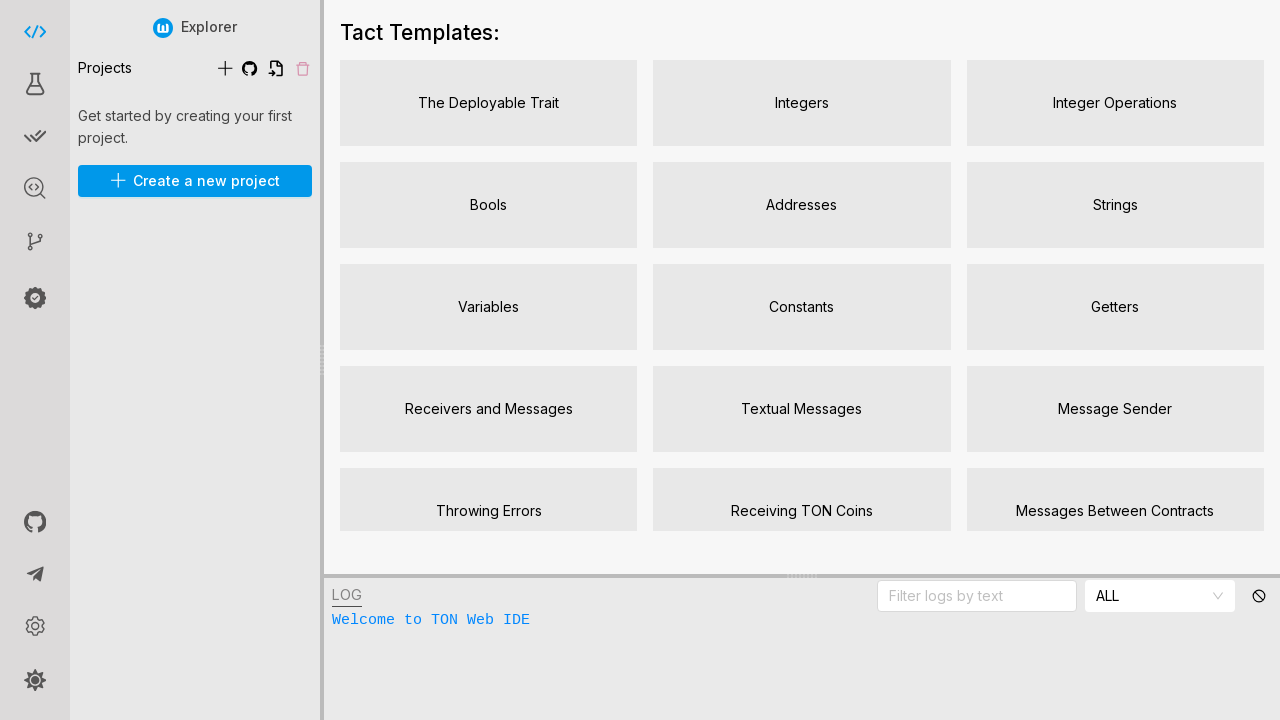

Clicked theme switch button to toggle theme at (35, 680) on [data-testid='theme-switch'], [aria-label*='theme'], button:has-text('Theme'), .
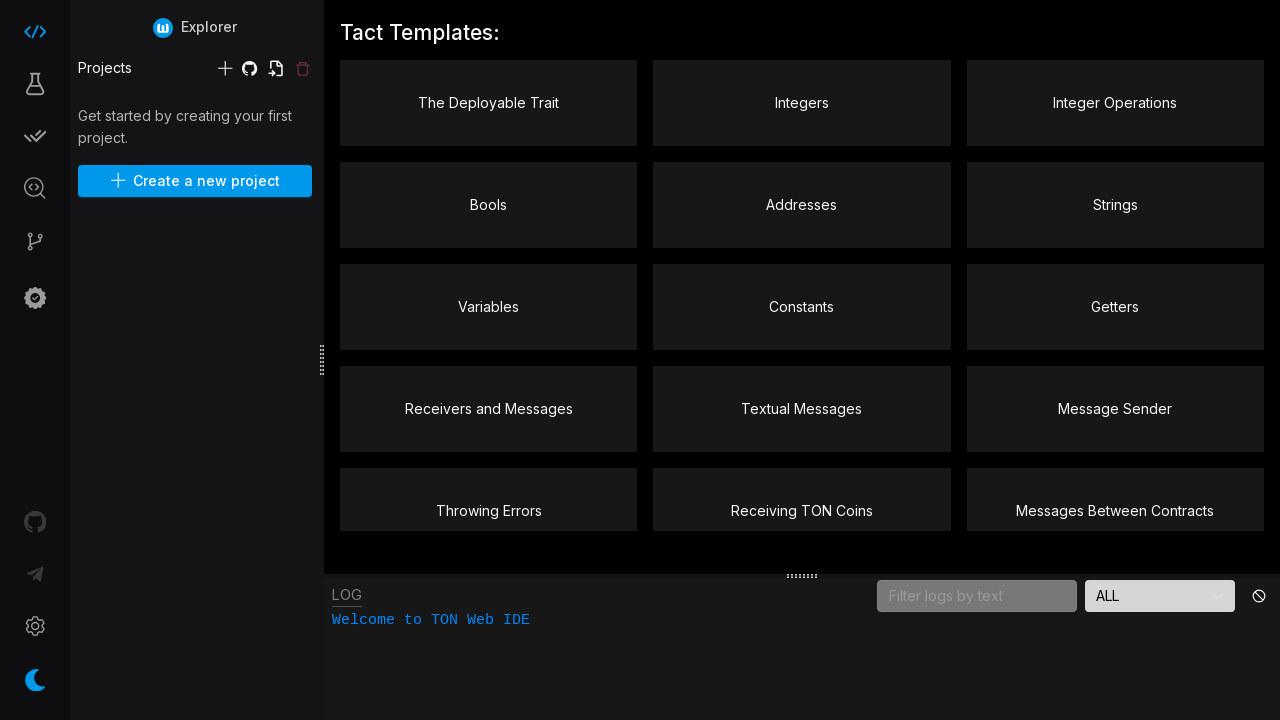

Waited 500ms for theme transition to complete
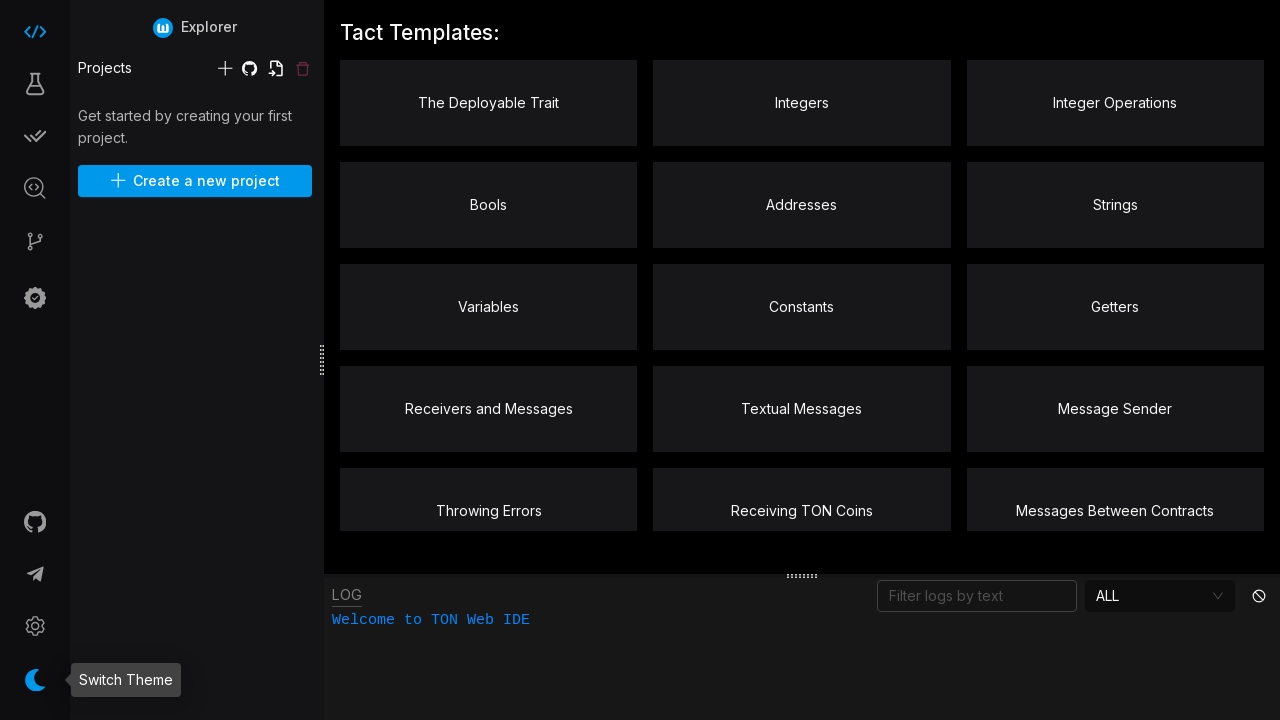

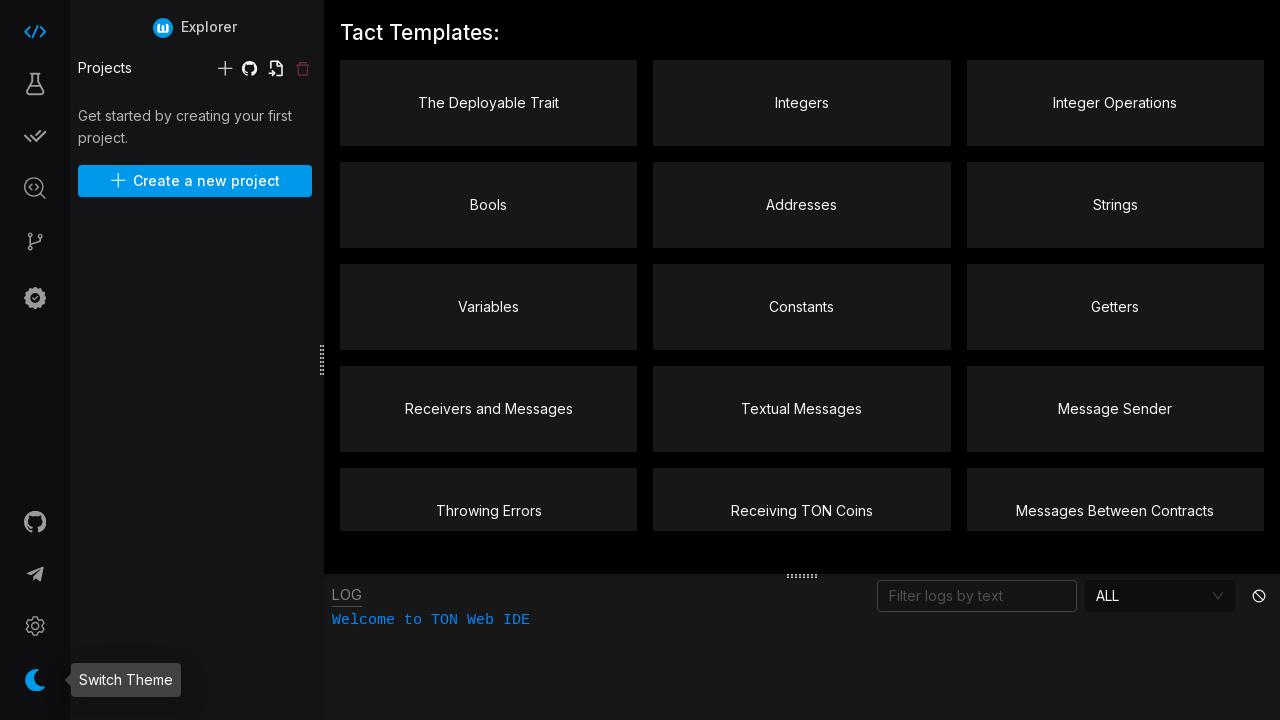